Tests window handling functionality by opening a new window through a link click and switching between parent and child windows

Starting URL: https://the-internet.herokuapp.com/windows

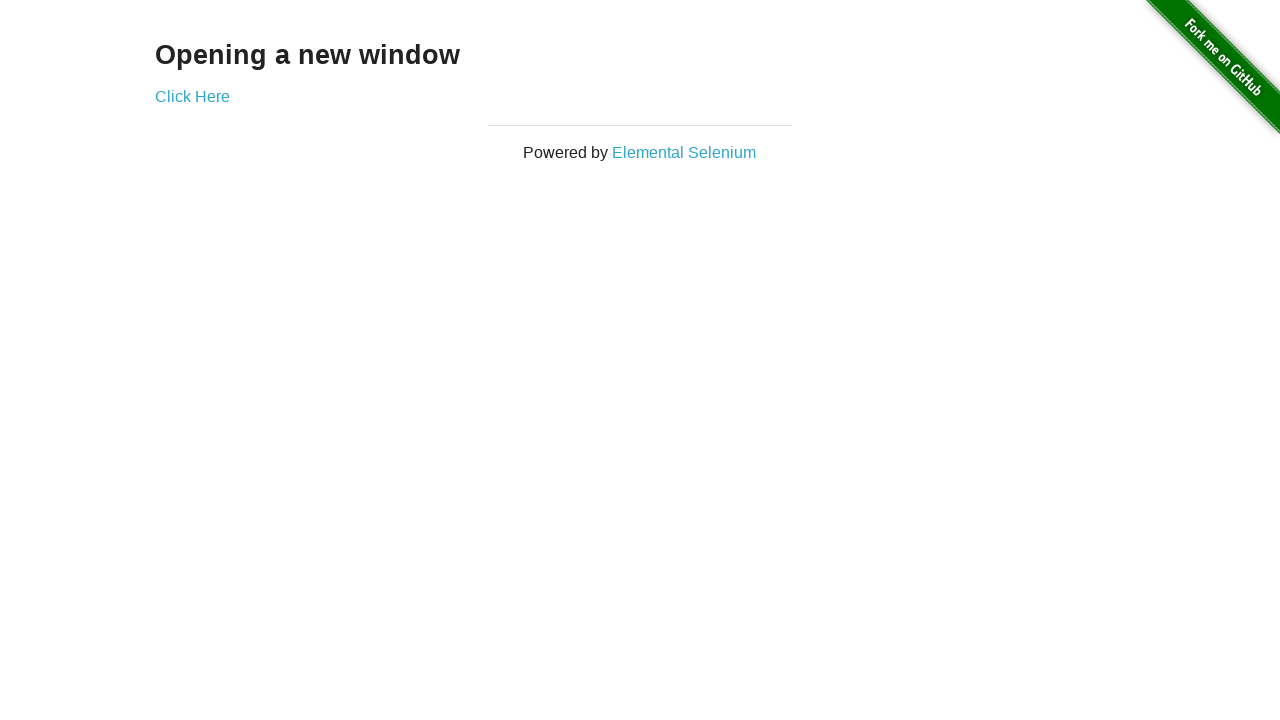

Clicked 'Click Here' link to open new window at (192, 96) on a:has-text('Click Here')
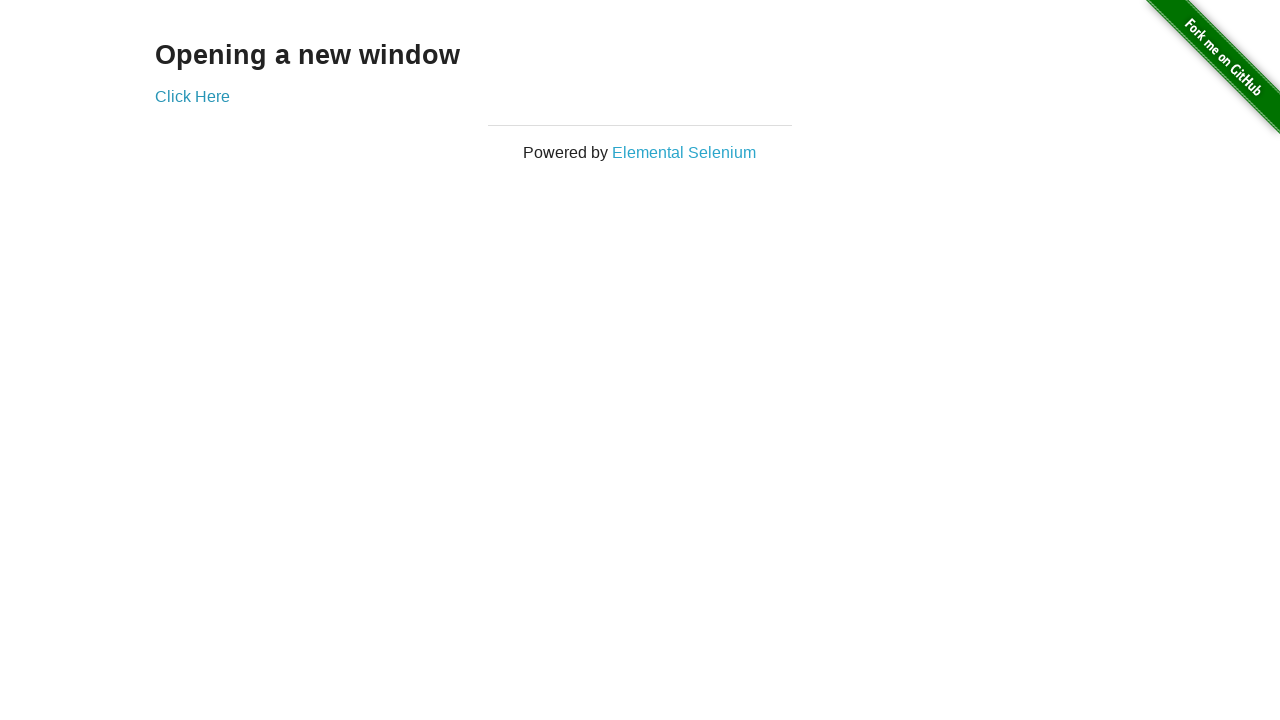

New window opened and page object acquired
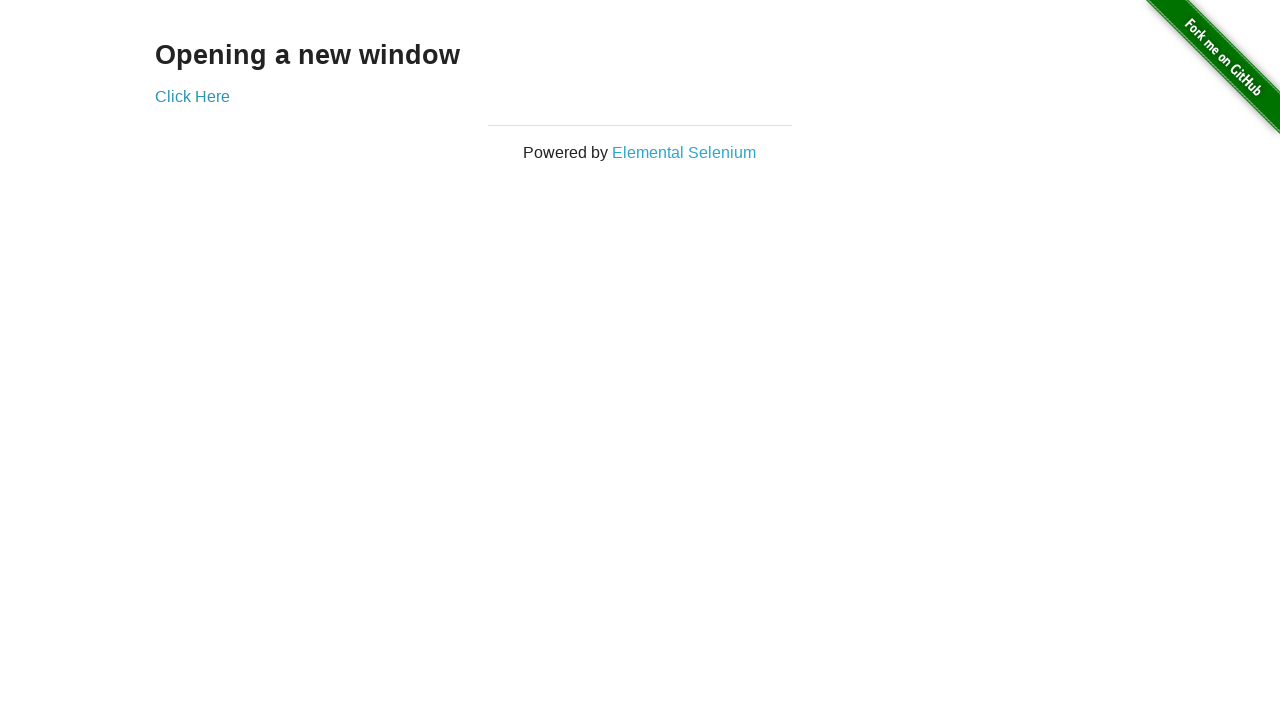

Retrieved new window title: New Window
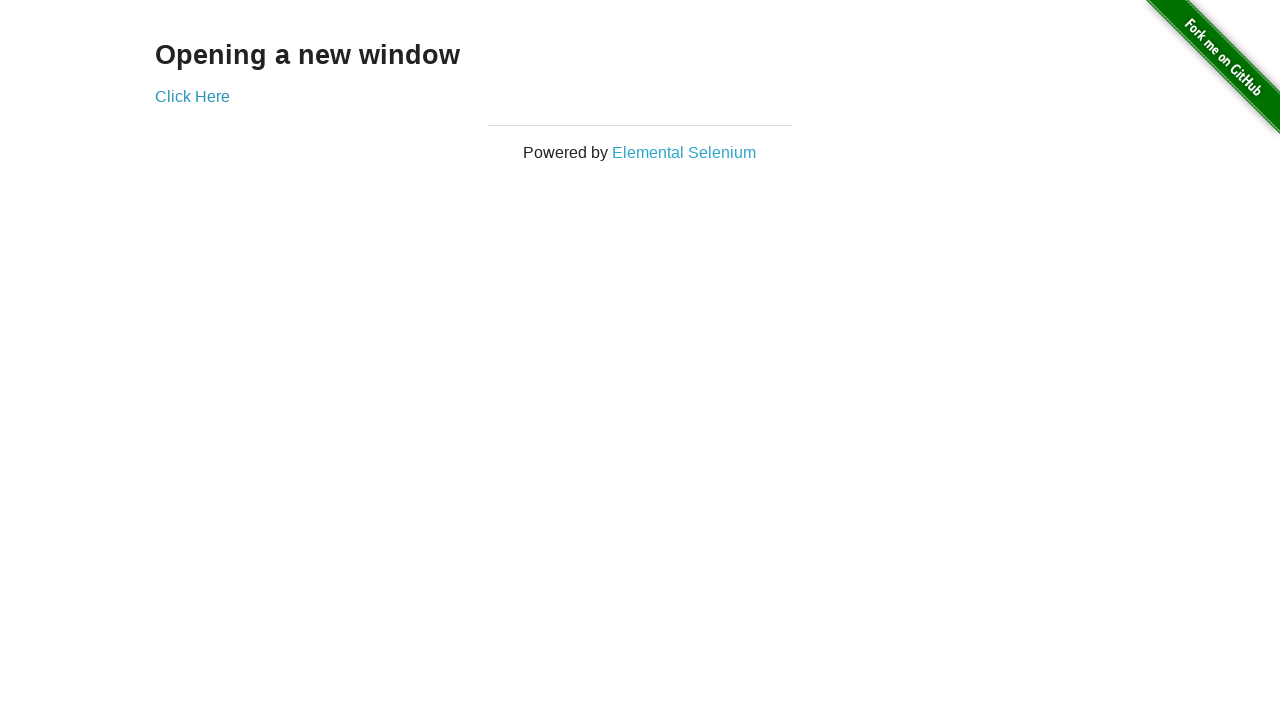

Retrieved main window title: The Internet
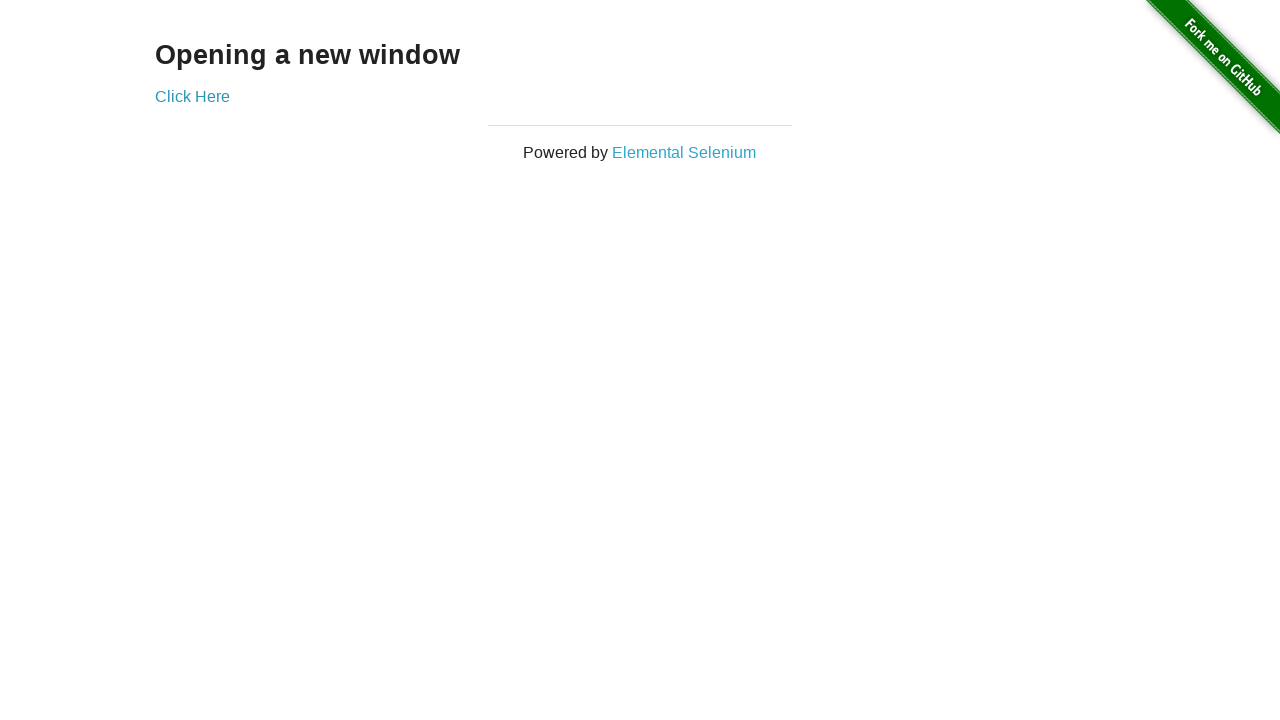

Closed the new window
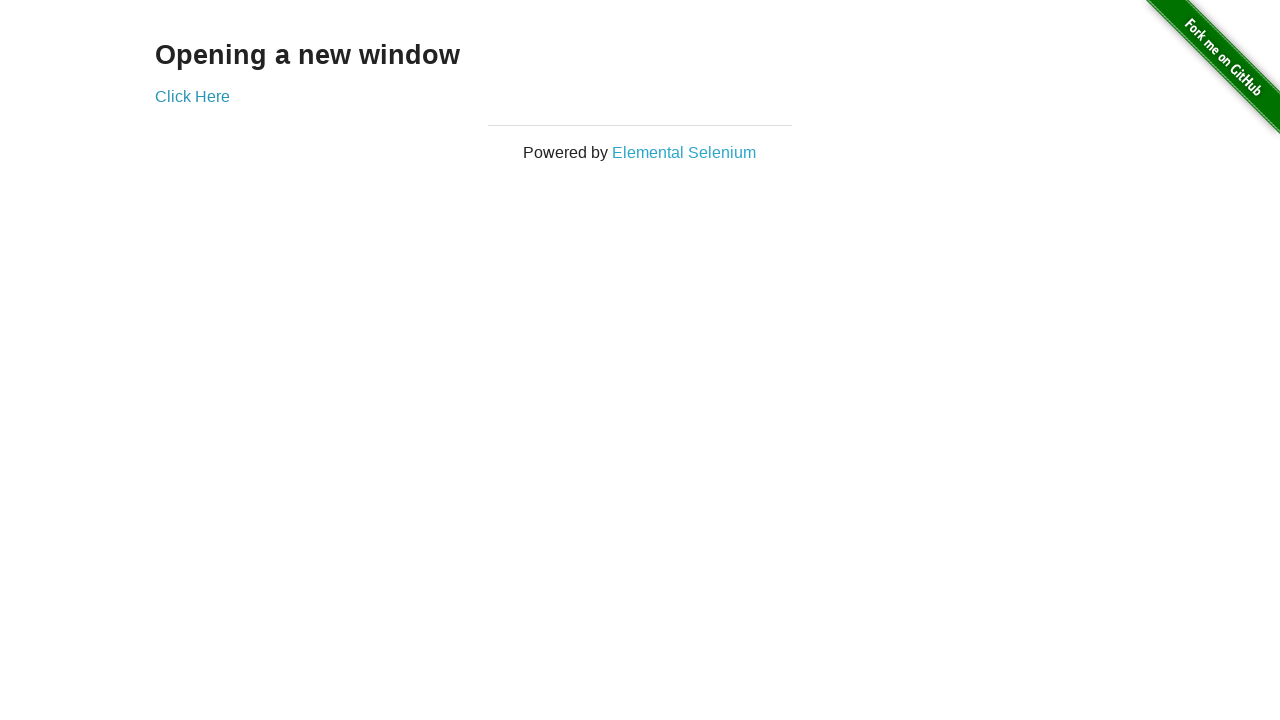

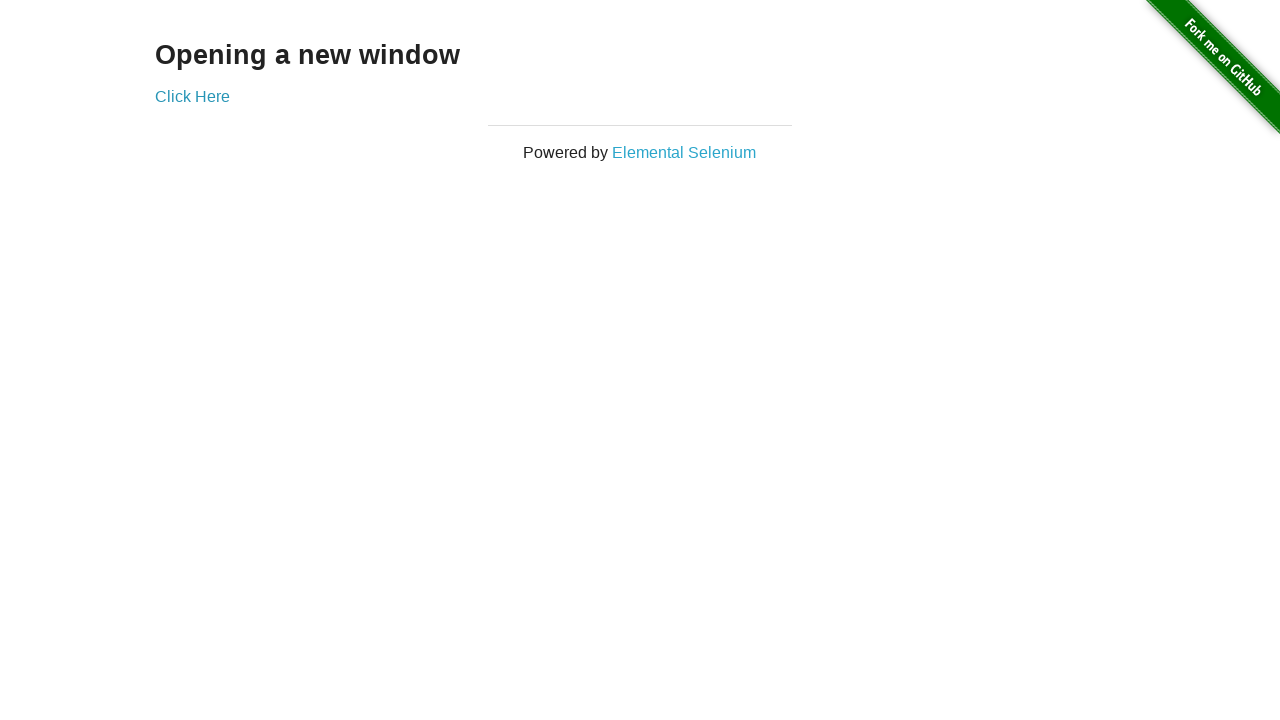